Tests drag and drop functionality on jQuery UI demo page by dragging an element and dropping it onto a target area

Starting URL: https://jqueryui.com/droppable/

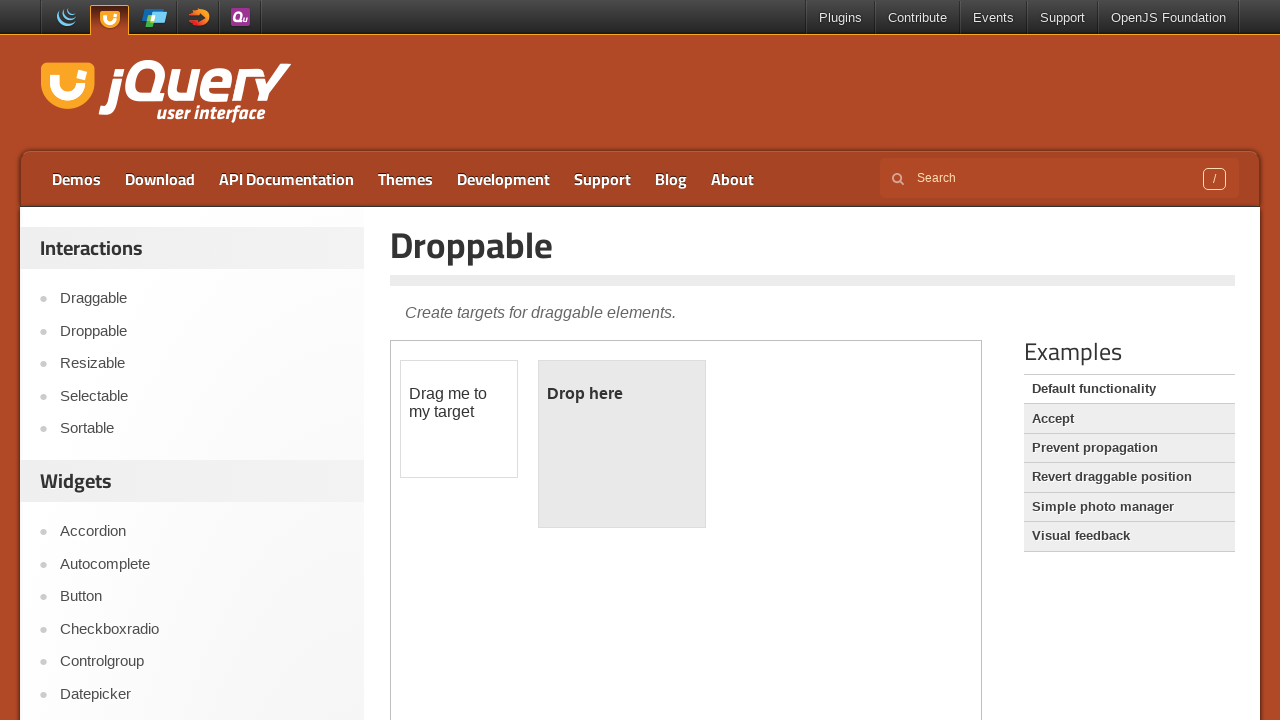

Located iframe containing drag and drop demo
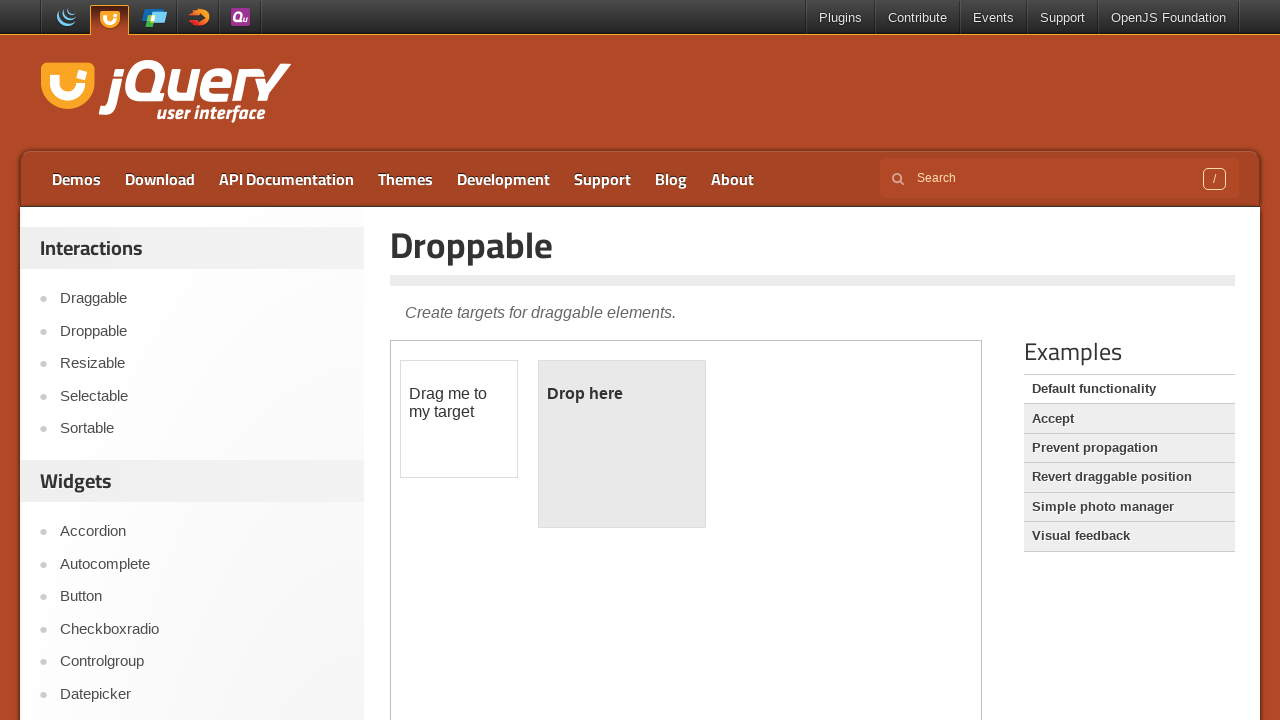

Located draggable element
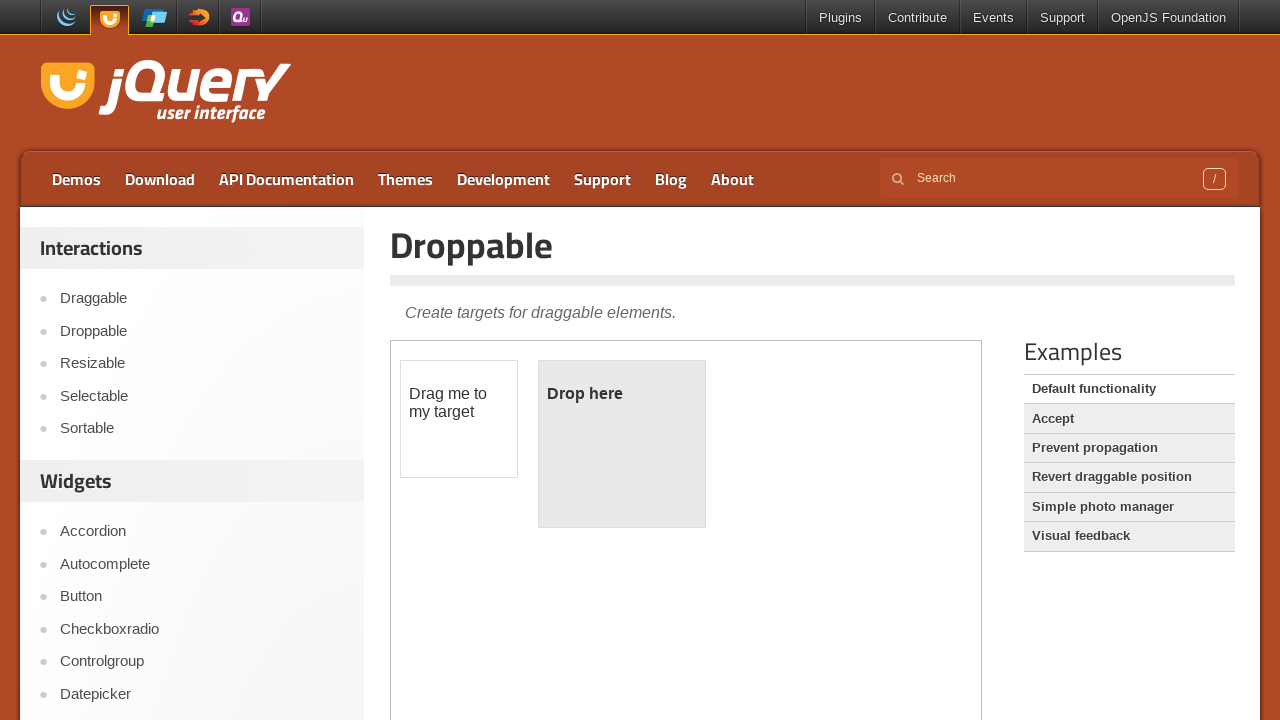

Located droppable target area
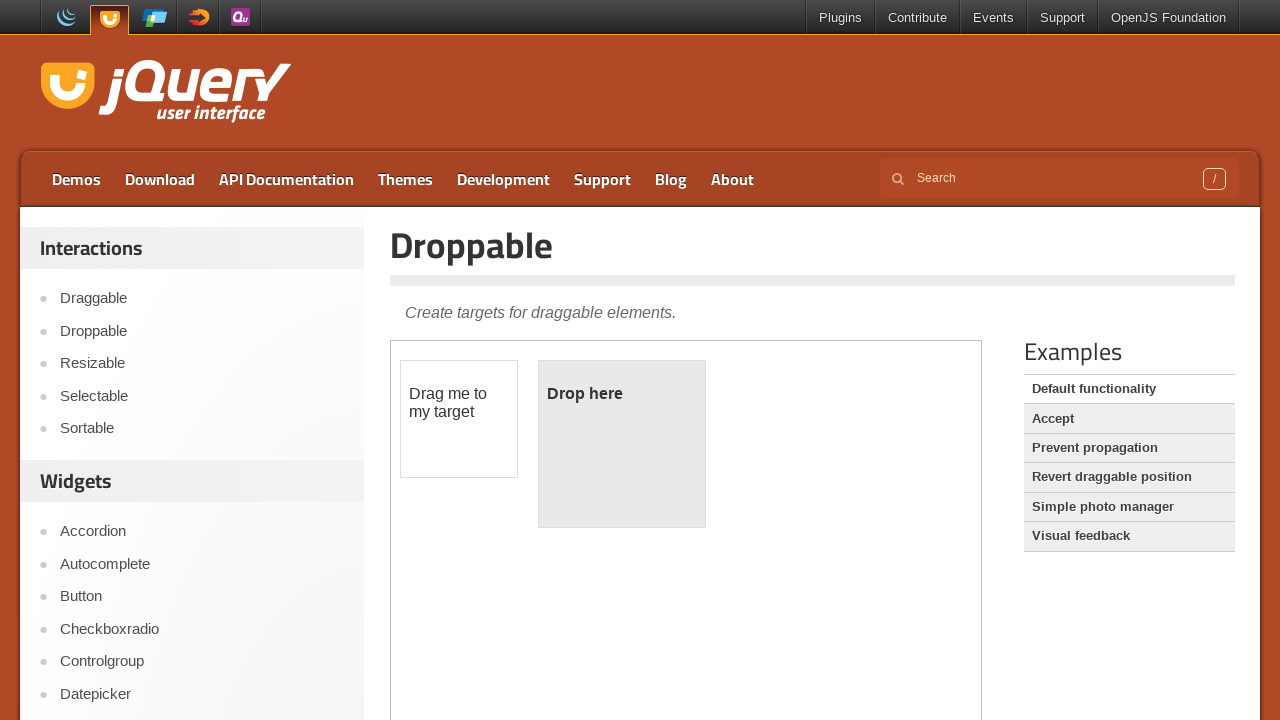

Dragged element to droppable target area at (622, 444)
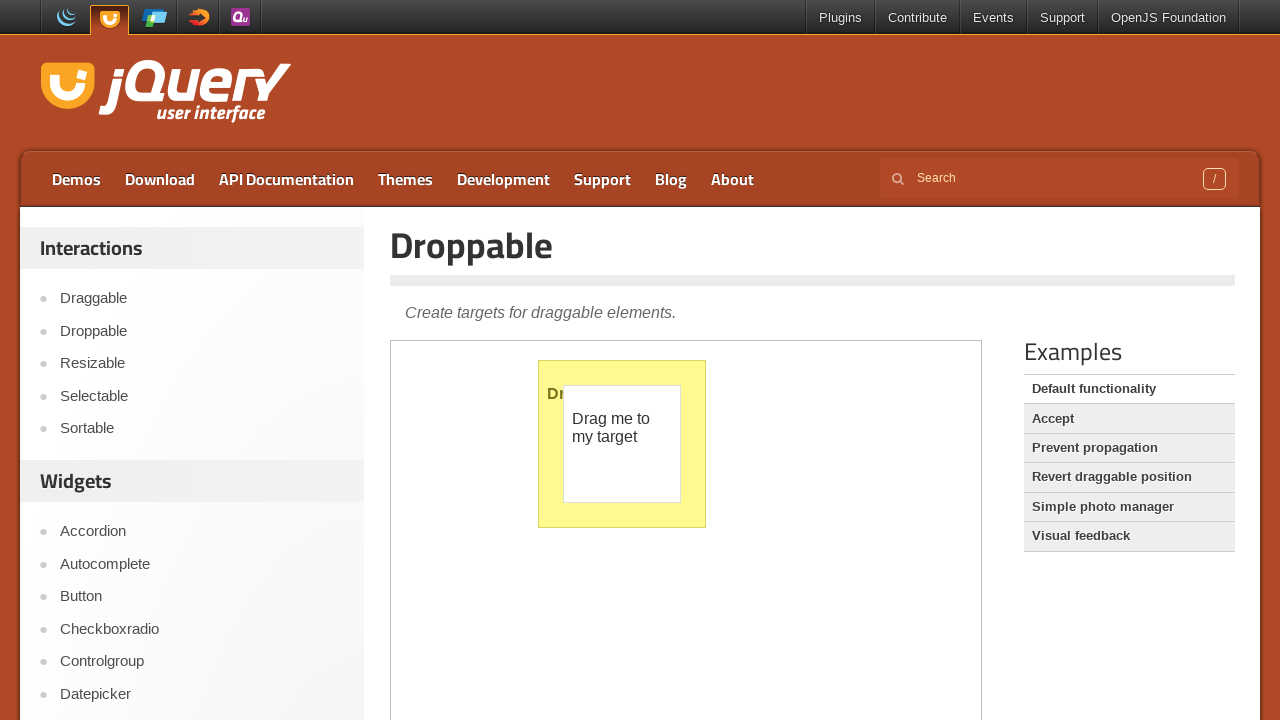

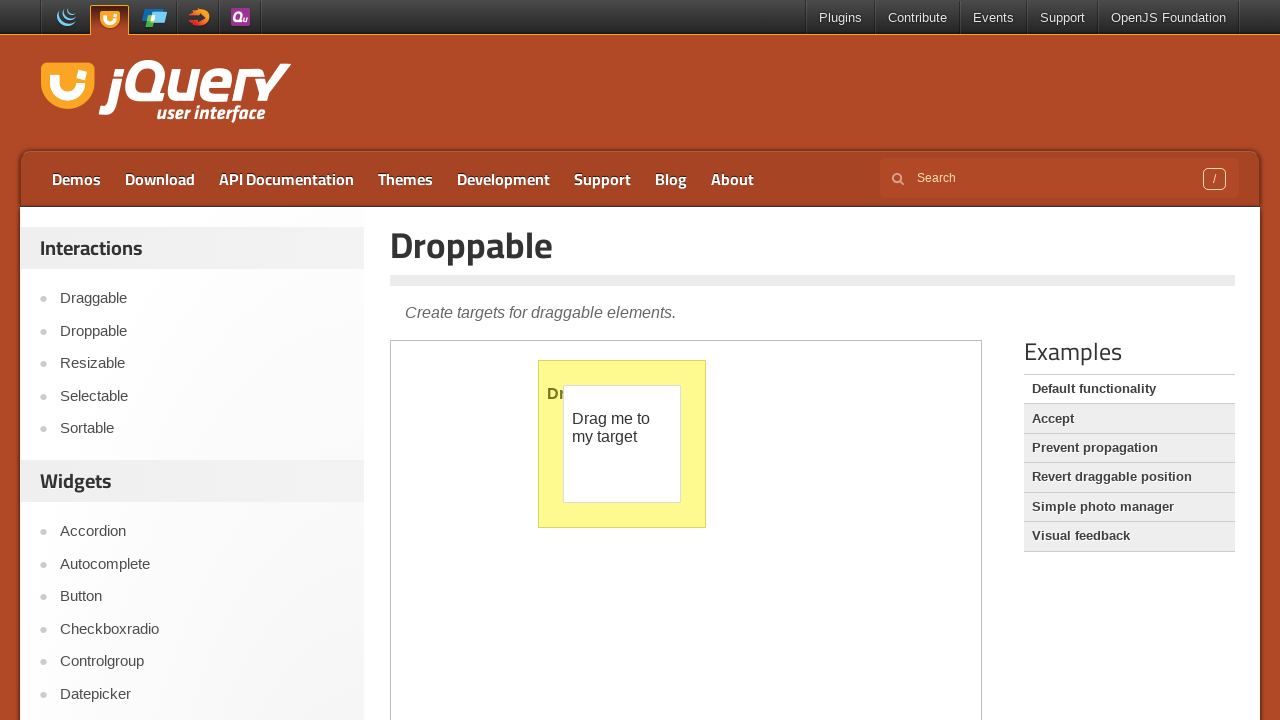